Tests navigation to the 404 status code page by clicking the corresponding link and verifying the page loads

Starting URL: https://the-internet.herokuapp.com/status_codes

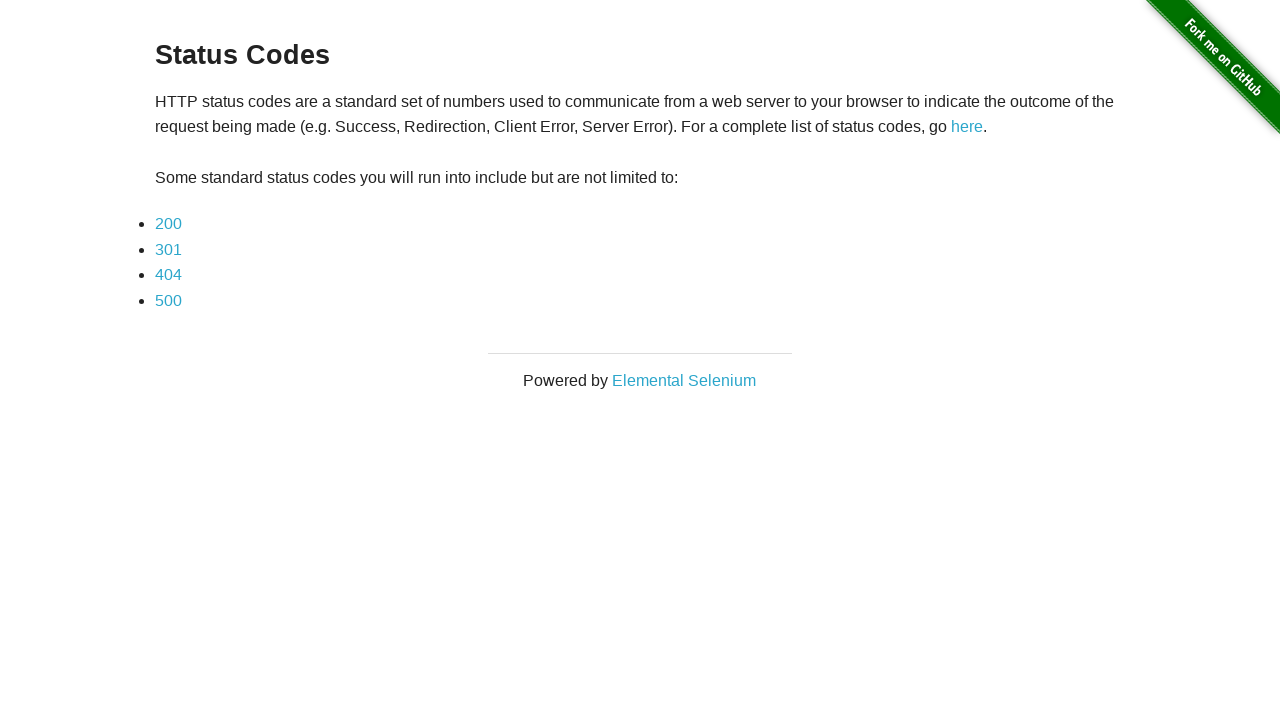

Clicked on the 404 status code link at (168, 275) on a[href='status_codes/404']
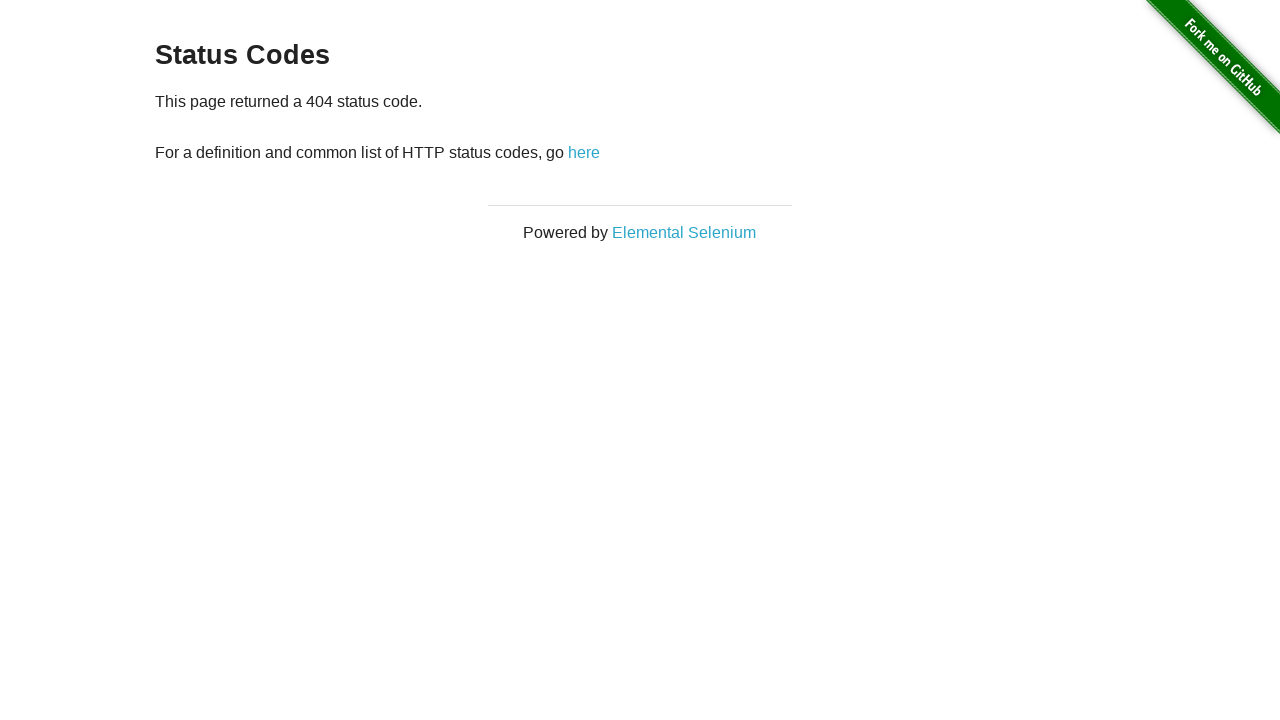

Waited for navigation to 404 status code page and verified URL
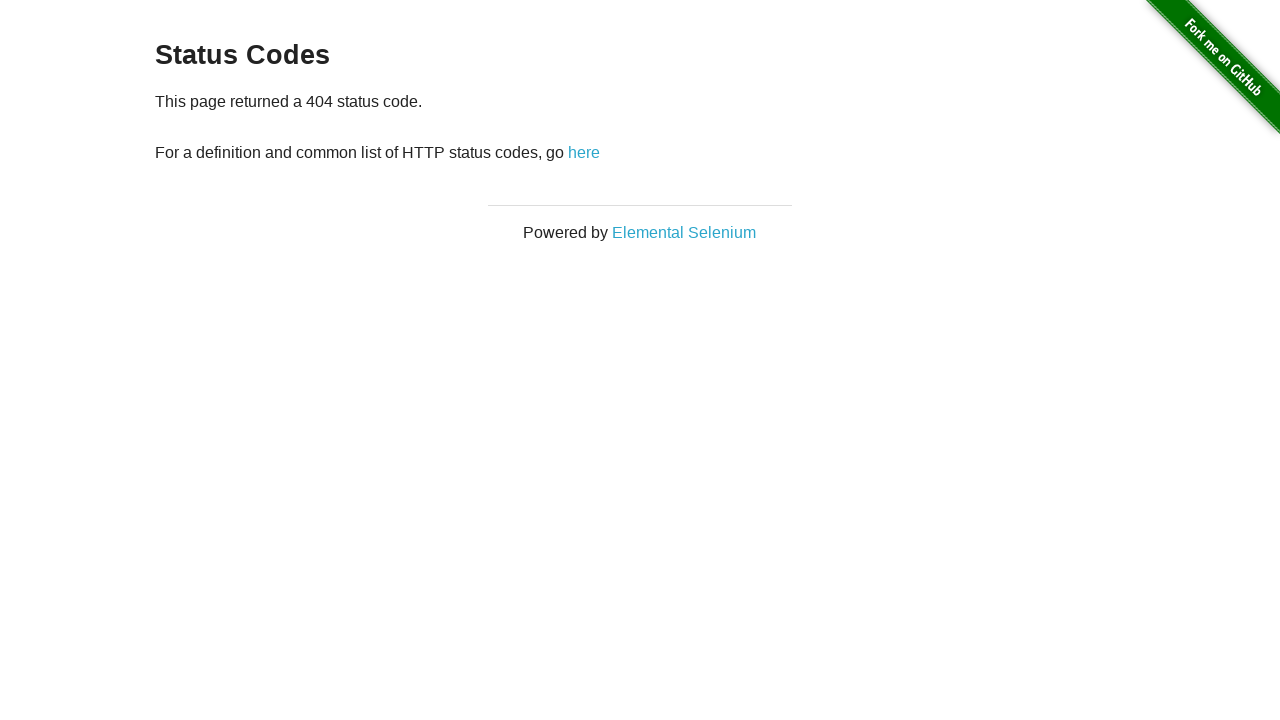

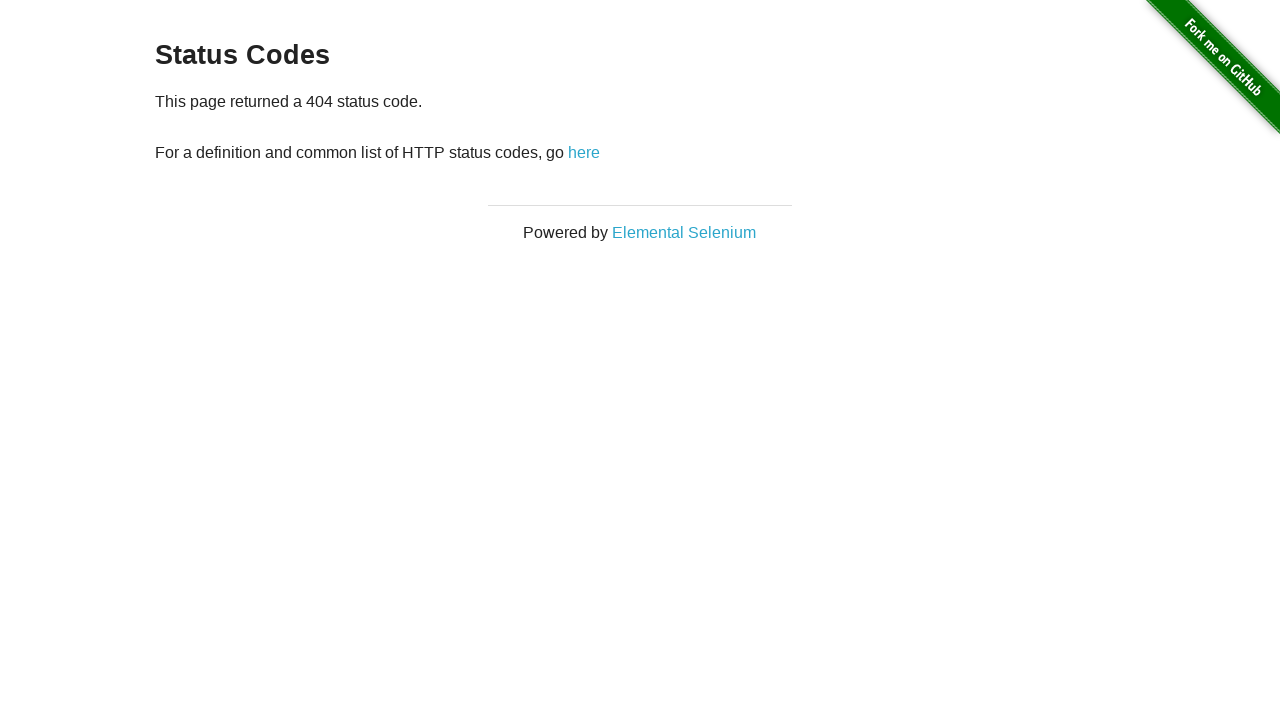